Tests browser window management by clicking a button multiple times to open child windows, then iterating through all windows and closing only the child windows while keeping the parent window open.

Starting URL: https://demoqa.com/browser-windows

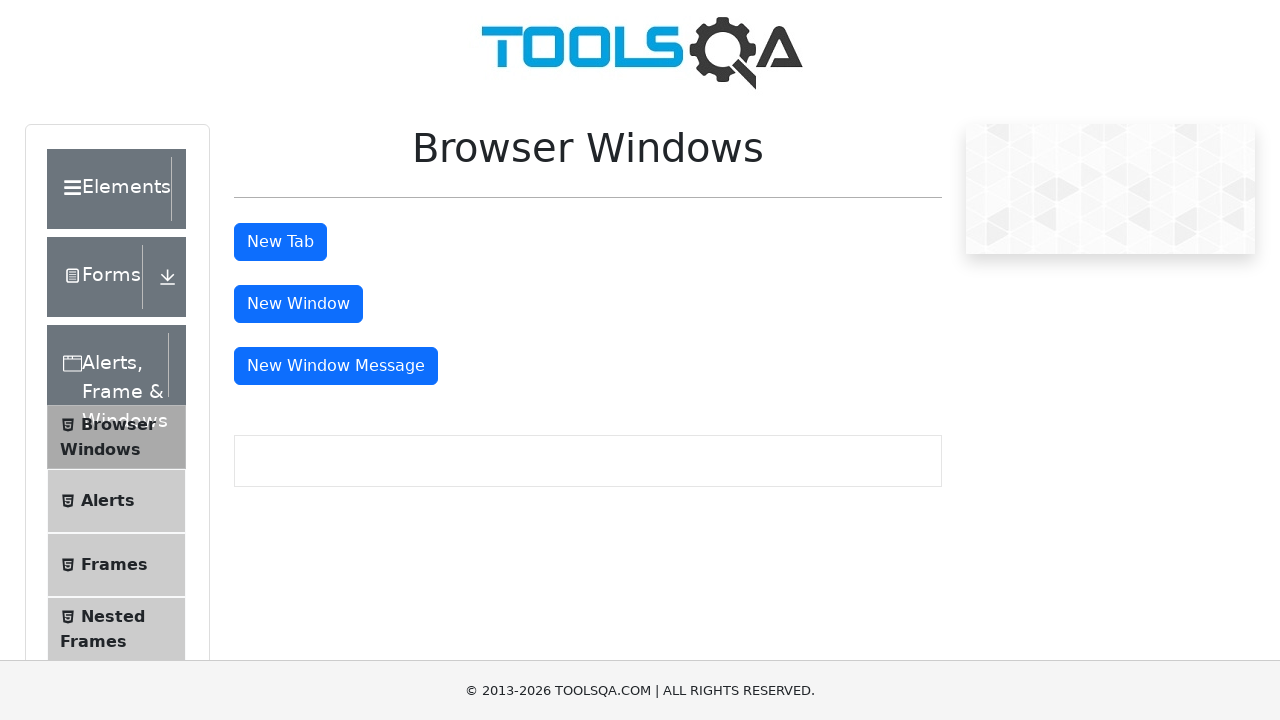

Clicked window button first time to open child window at (298, 304) on #windowButton
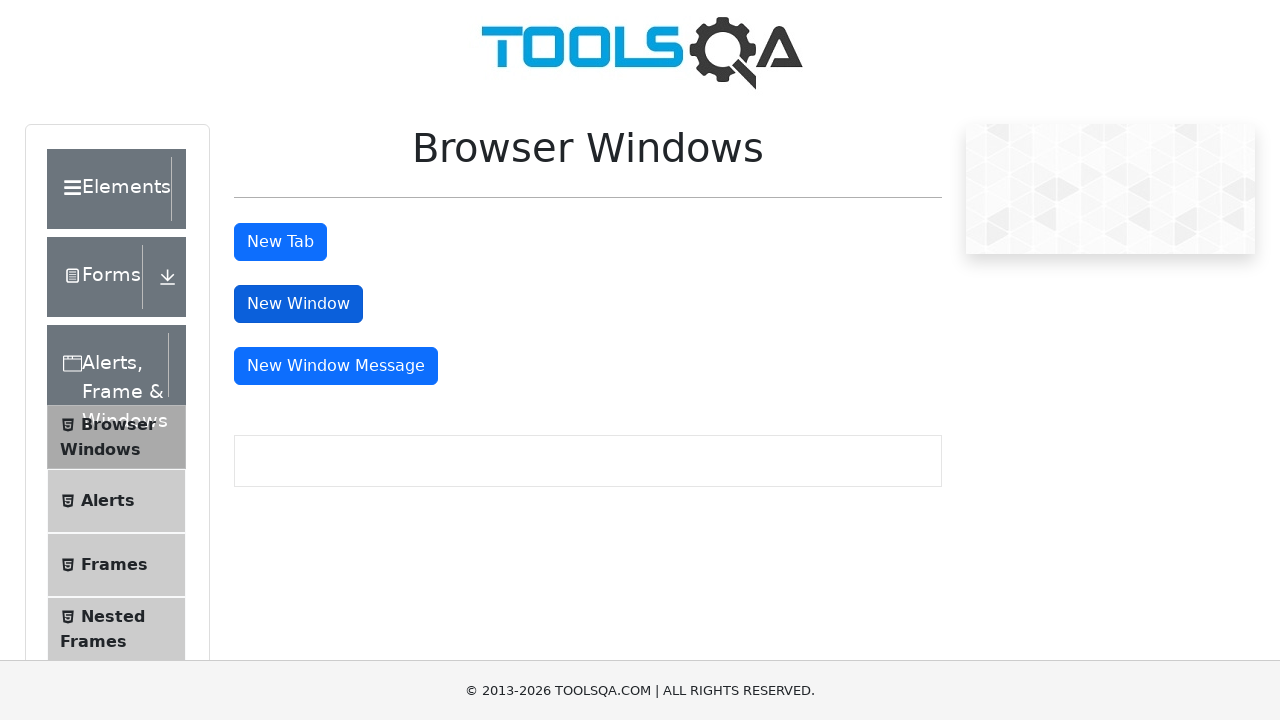

Waited 500ms for first child window to open
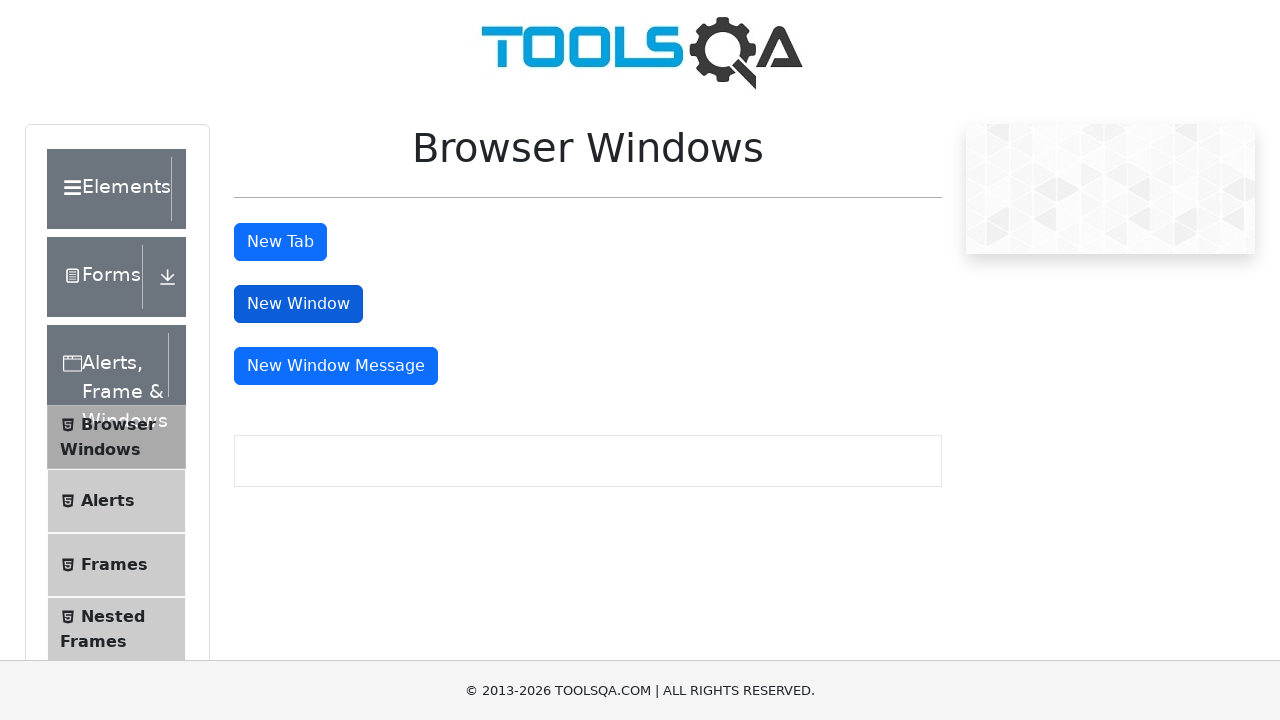

Clicked window button second time to open another child window at (298, 304) on #windowButton
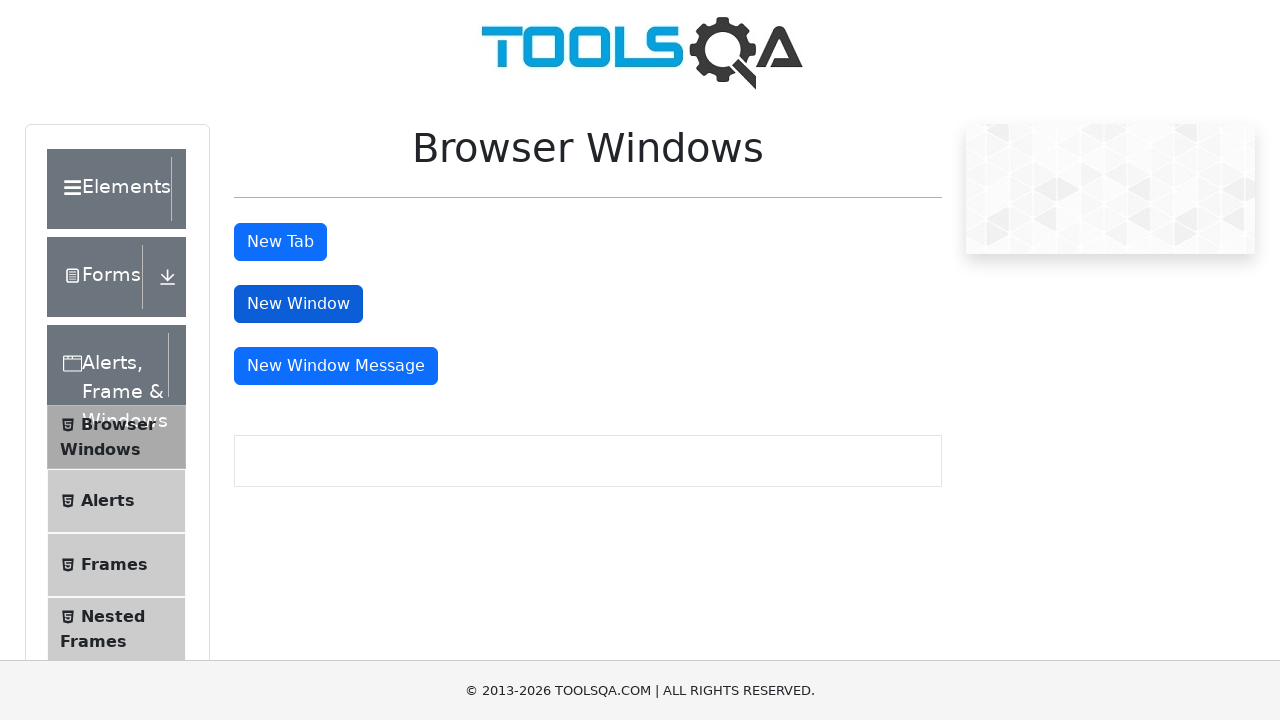

Waited 500ms for second child window to open
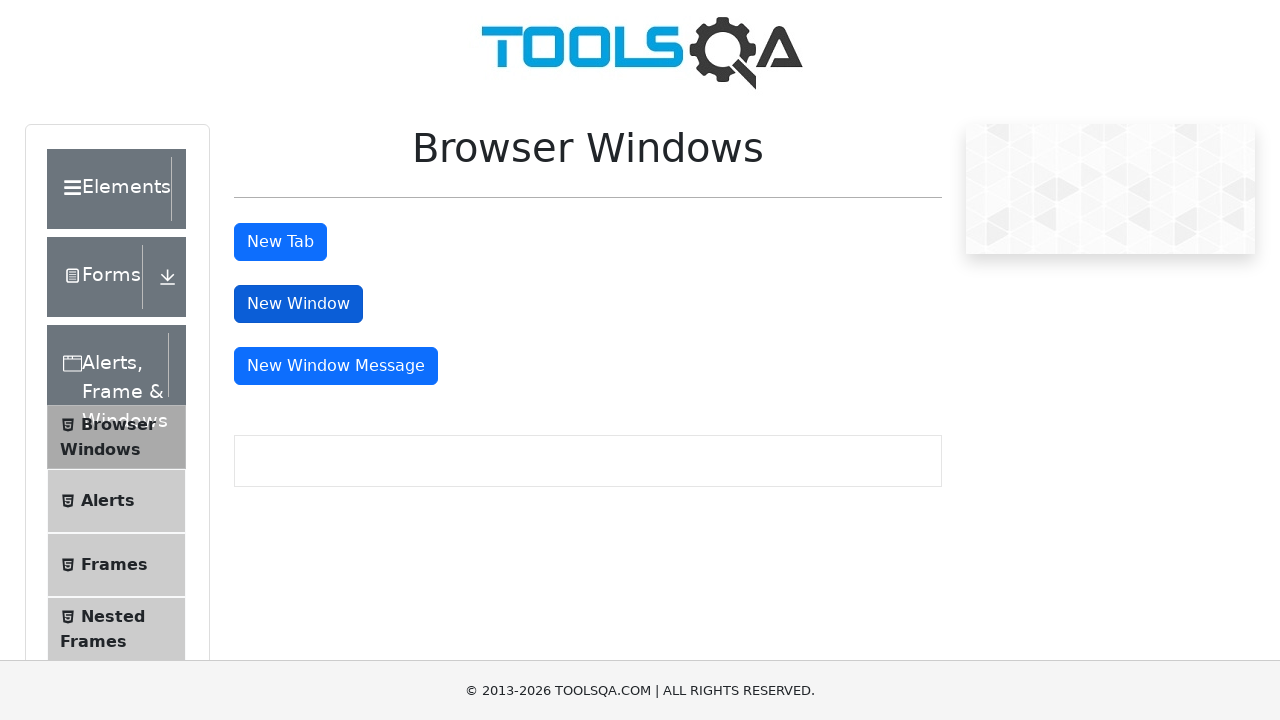

Clicked window button third time to open third child window at (298, 304) on #windowButton
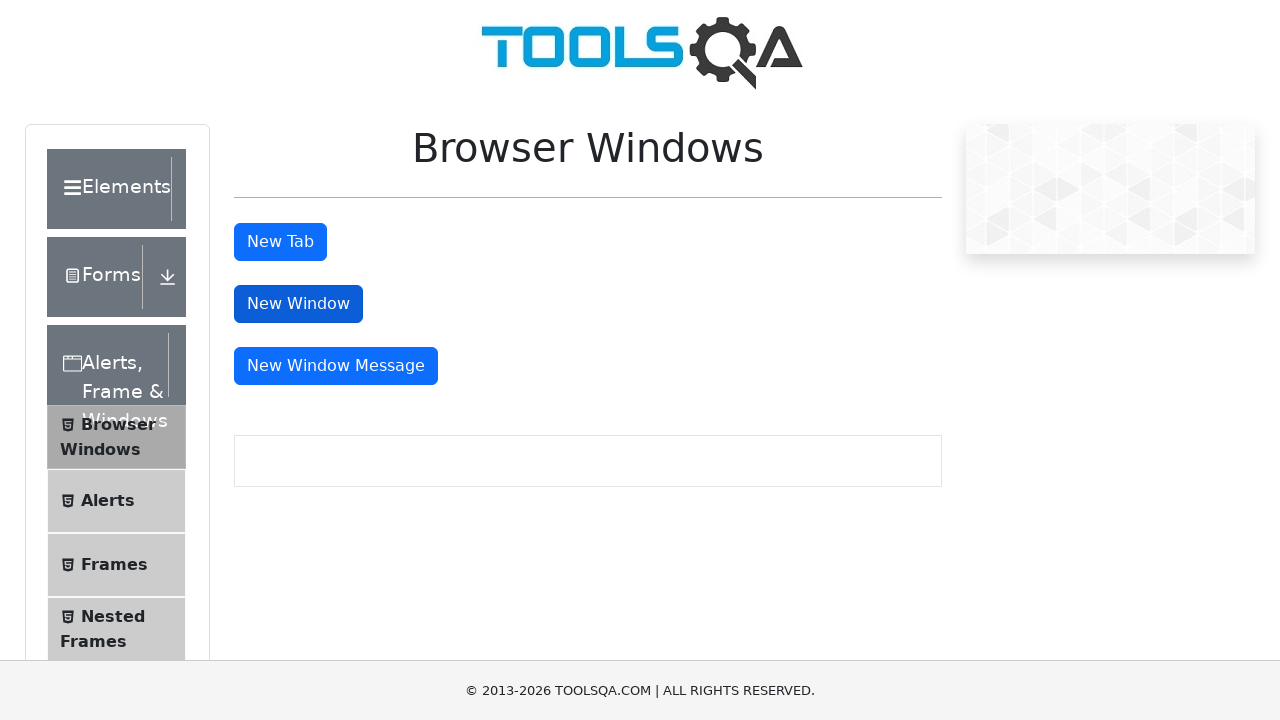

Waited 500ms for third child window to open
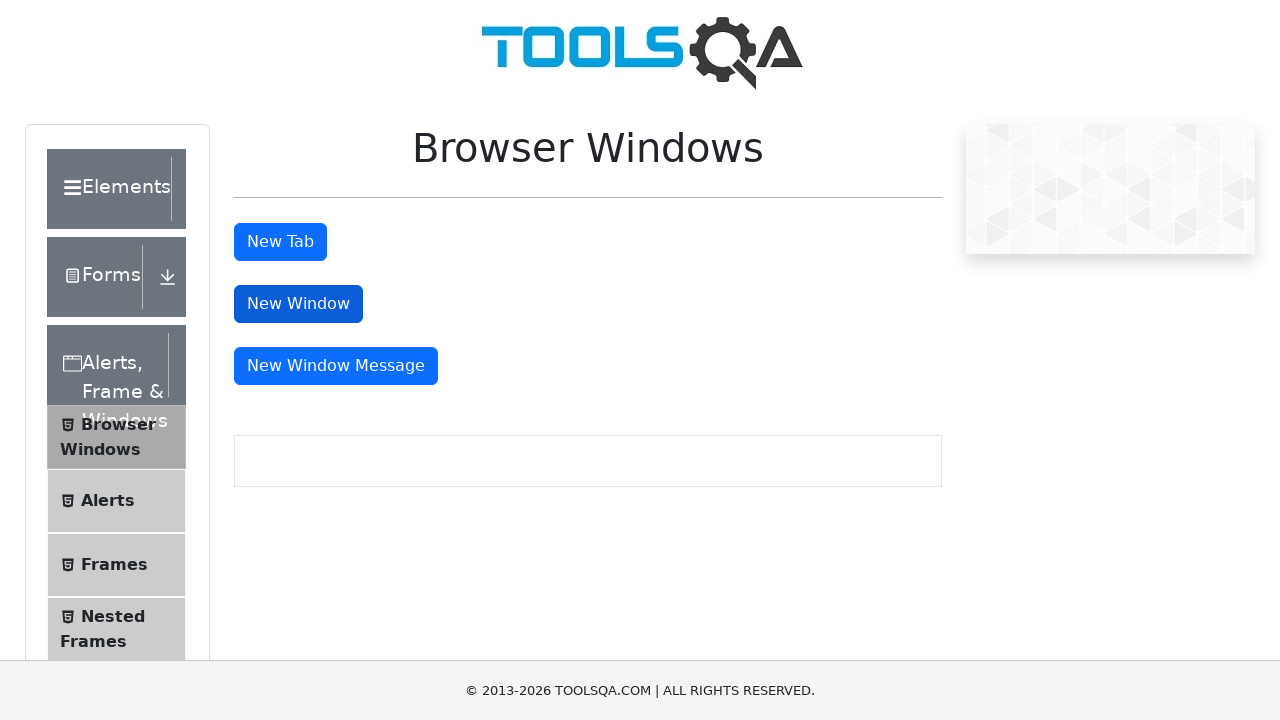

Retrieved all open pages/windows (4 total)
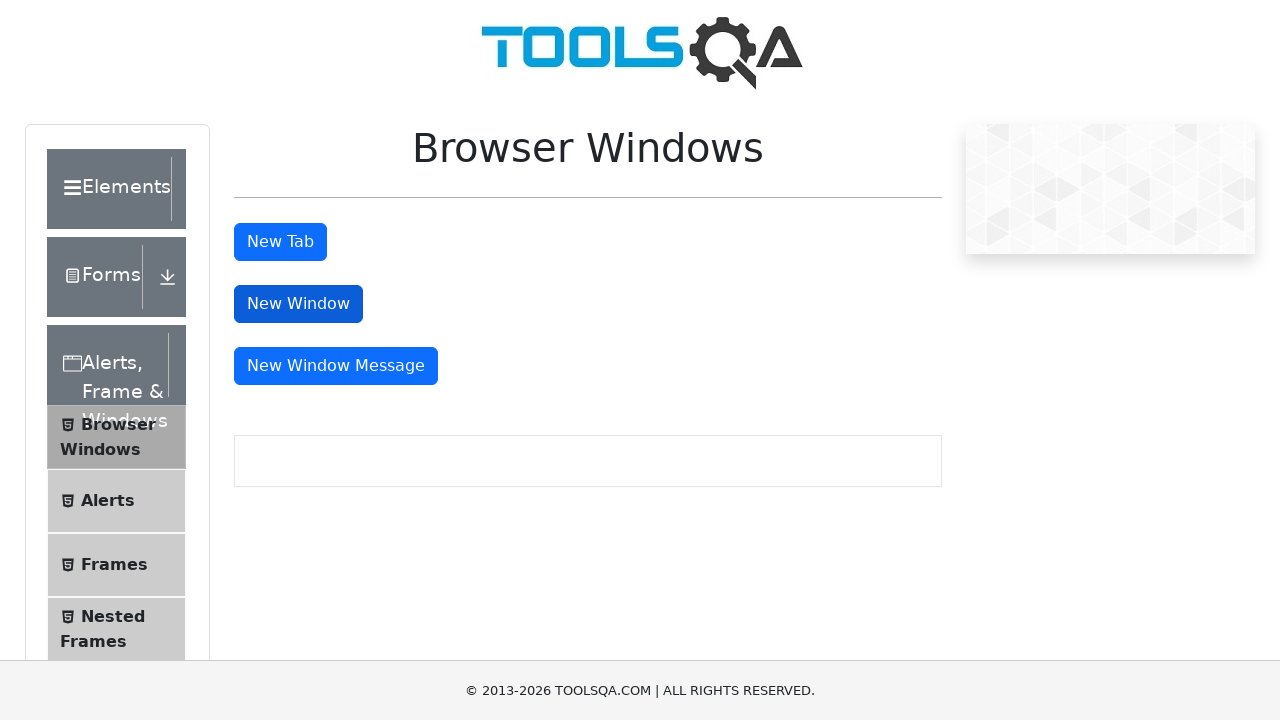

Closed a child window, keeping parent window open
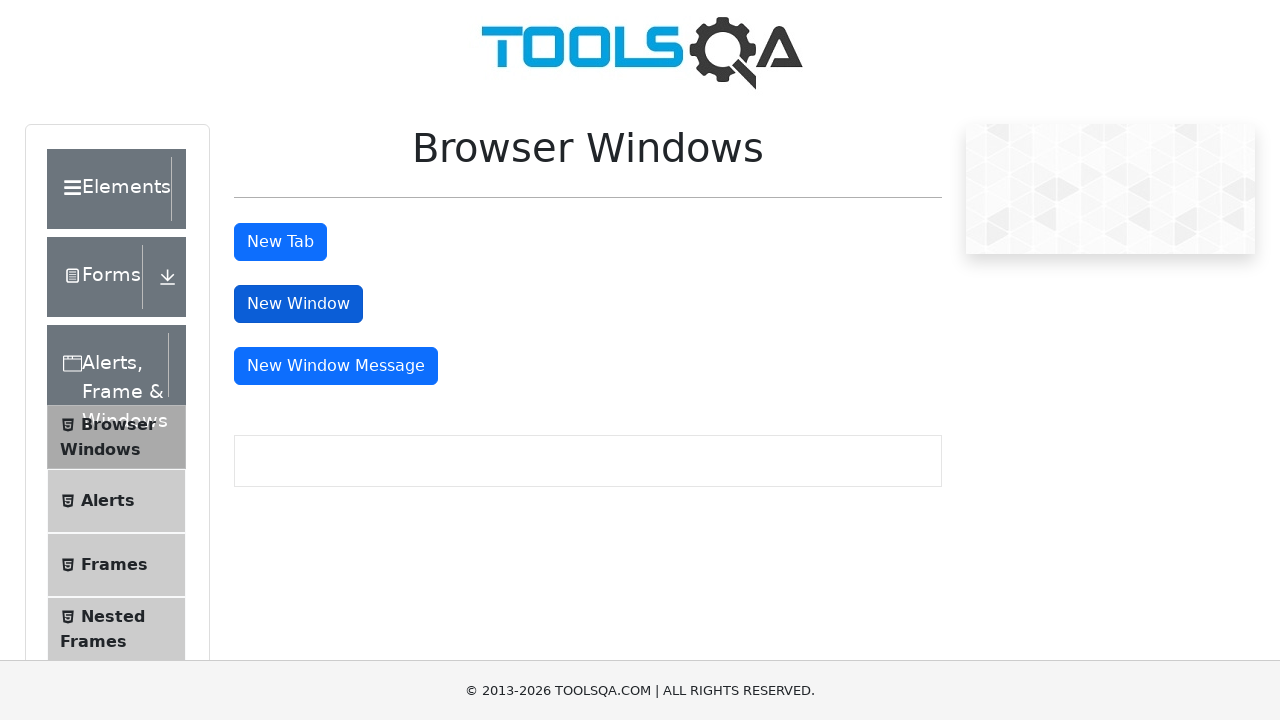

Closed a child window, keeping parent window open
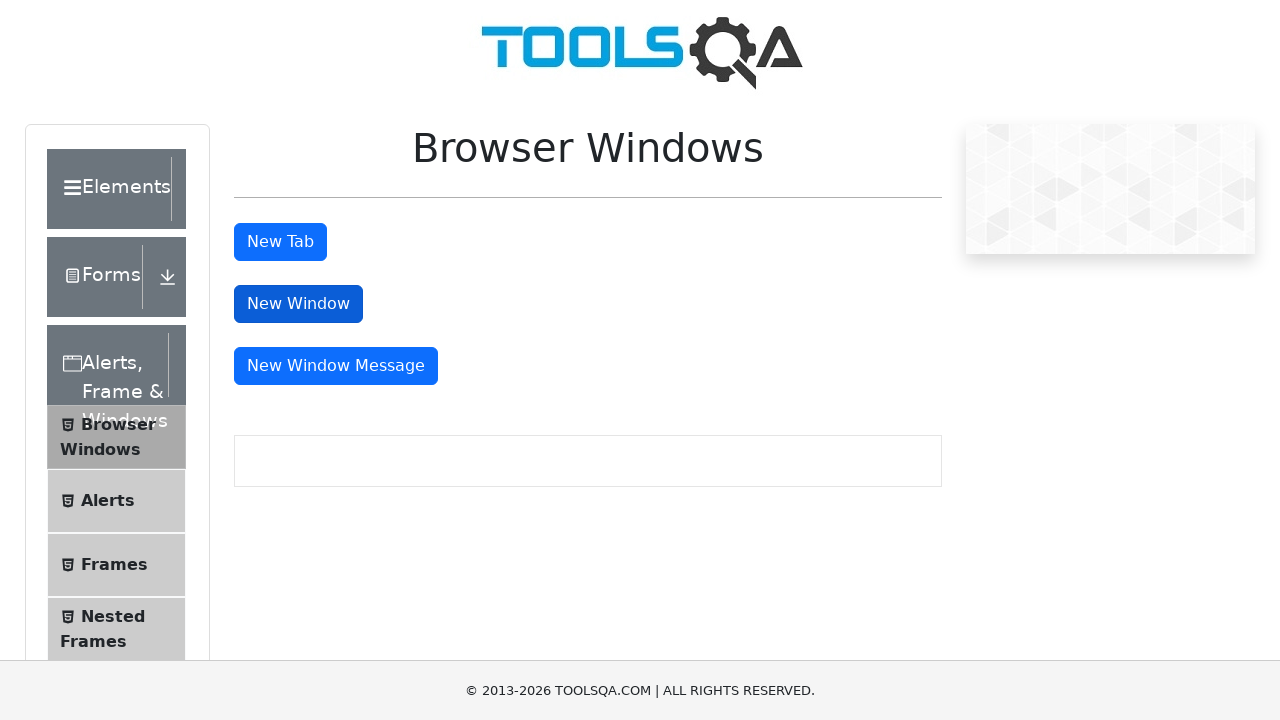

Closed a child window, keeping parent window open
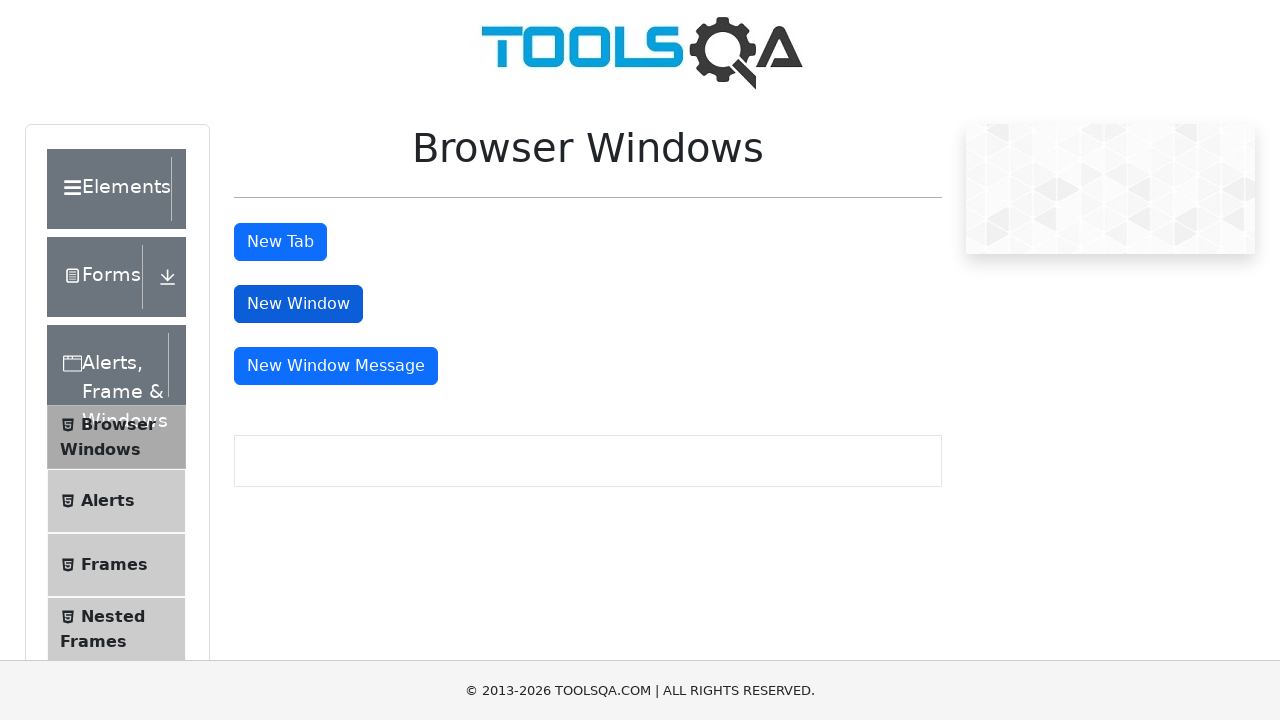

Brought parent window to front to verify it remained open
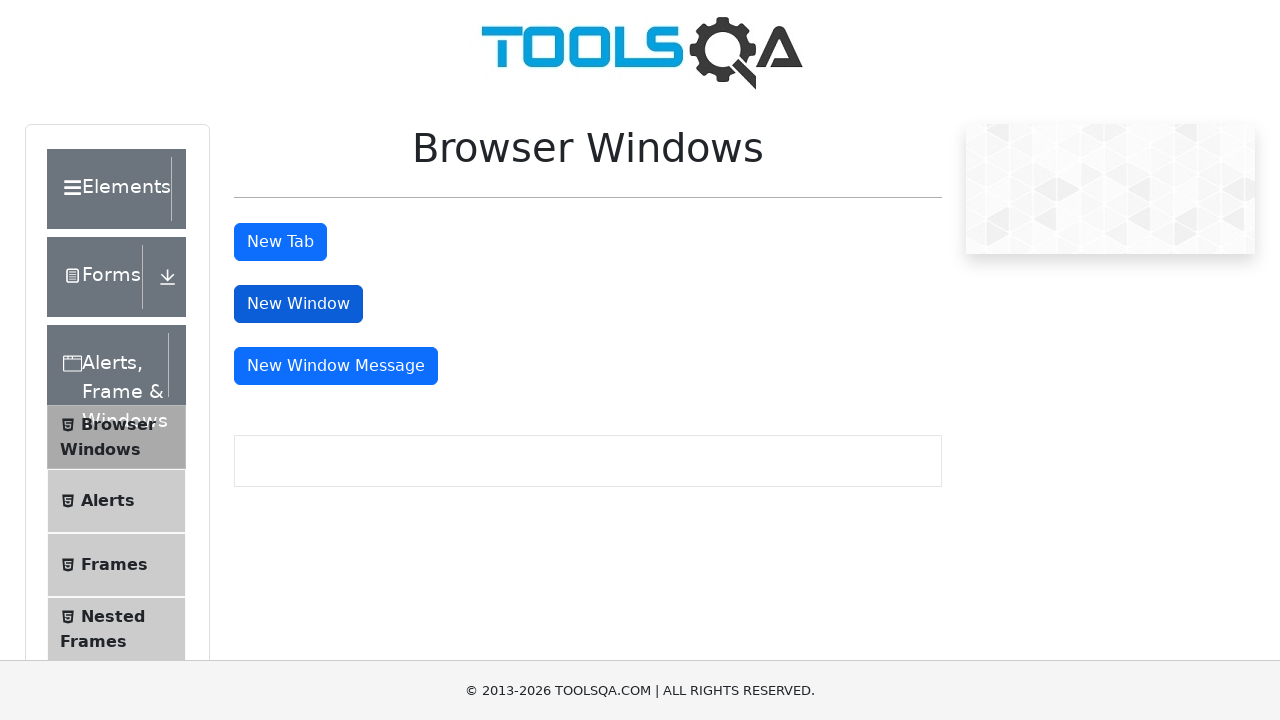

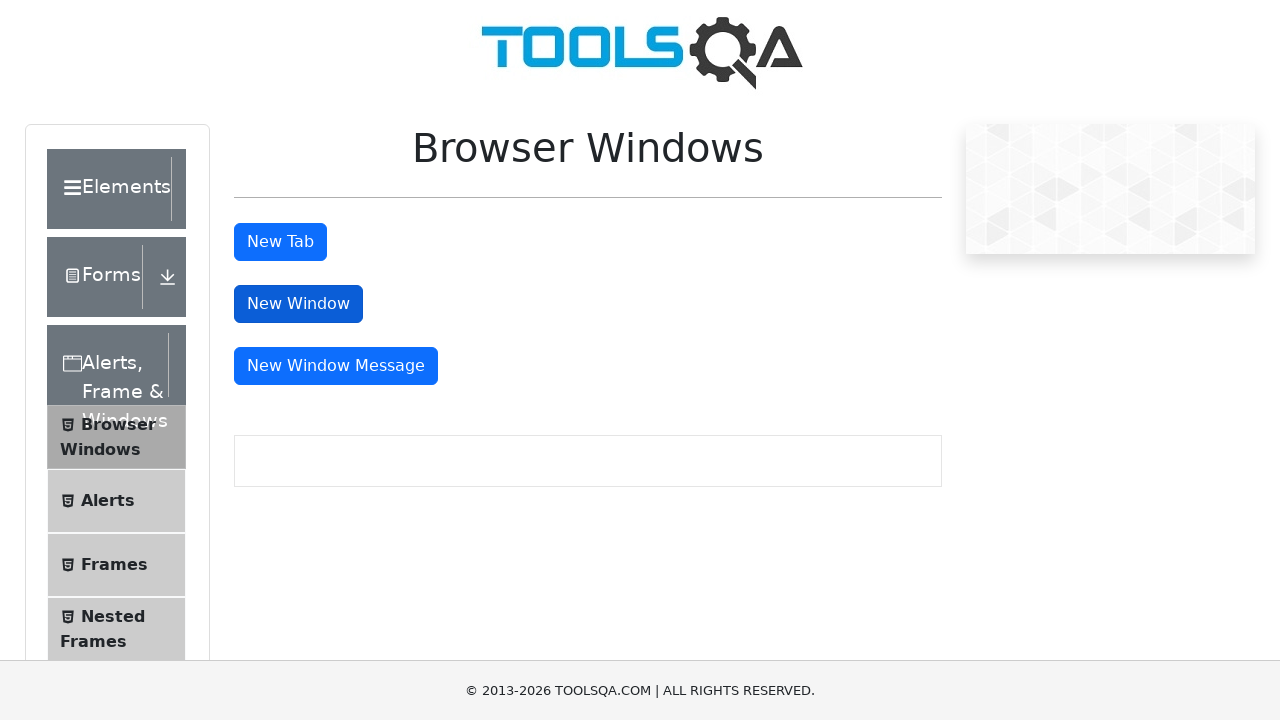